Tests checkbox functionality by locating all checkboxes on the page and checking any that are not already checked

Starting URL: https://testautomationpractice.blogspot.com/

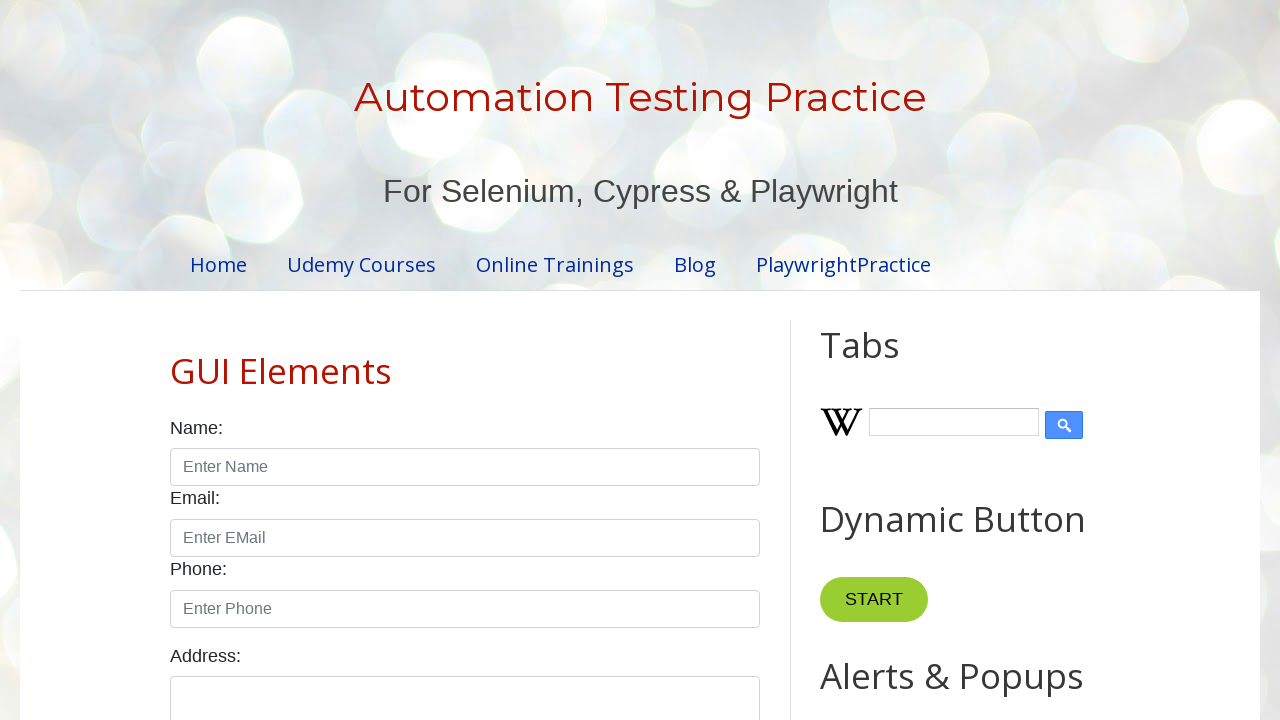

Located all checkboxes in form-check inline divs
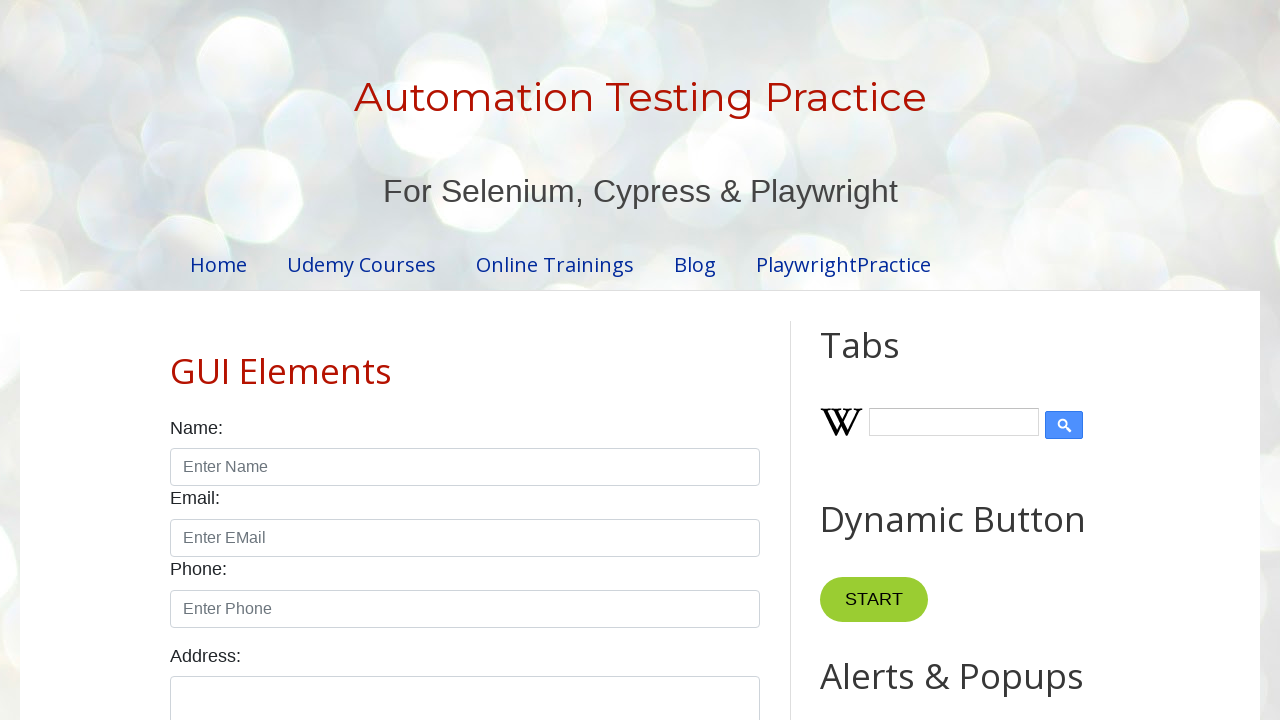

Retrieved count of checkboxes: 7
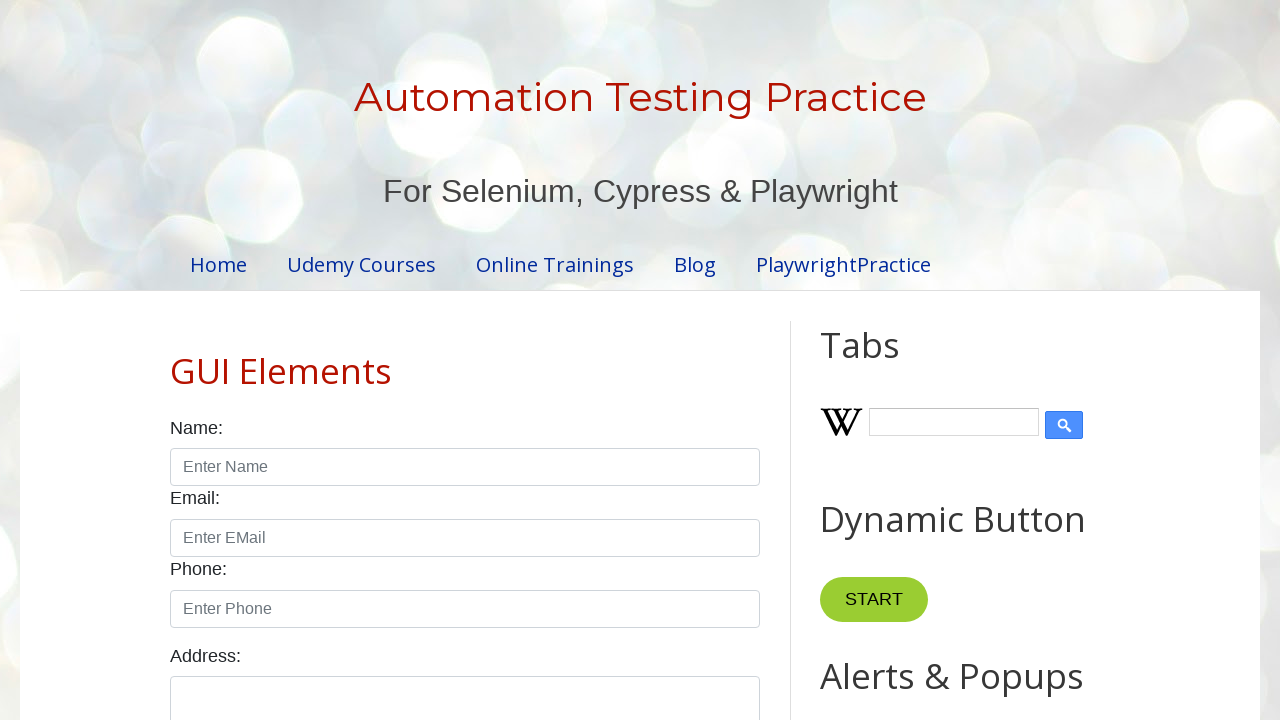

Checked checkbox 1 of 7 at (176, 360) on xpath=//div[@class='form-check form-check-inline']//input[@type='checkbox'] >> n
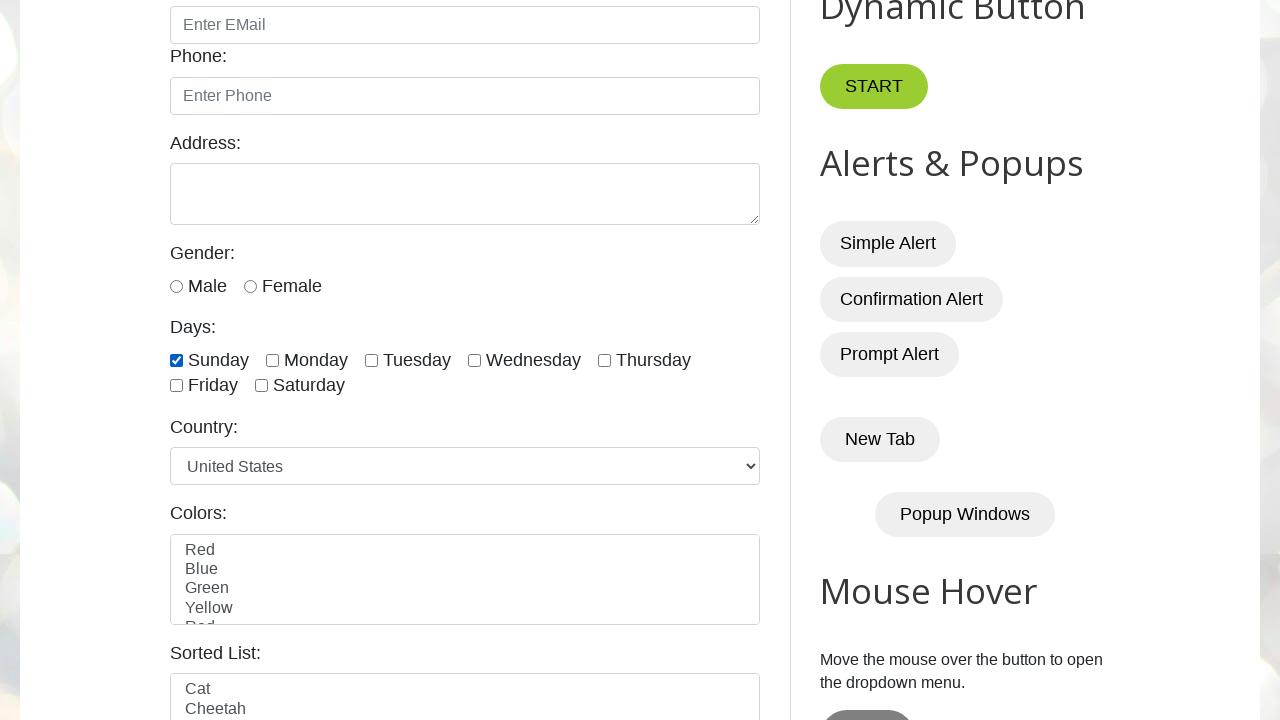

Checked checkbox 2 of 7 at (272, 360) on xpath=//div[@class='form-check form-check-inline']//input[@type='checkbox'] >> n
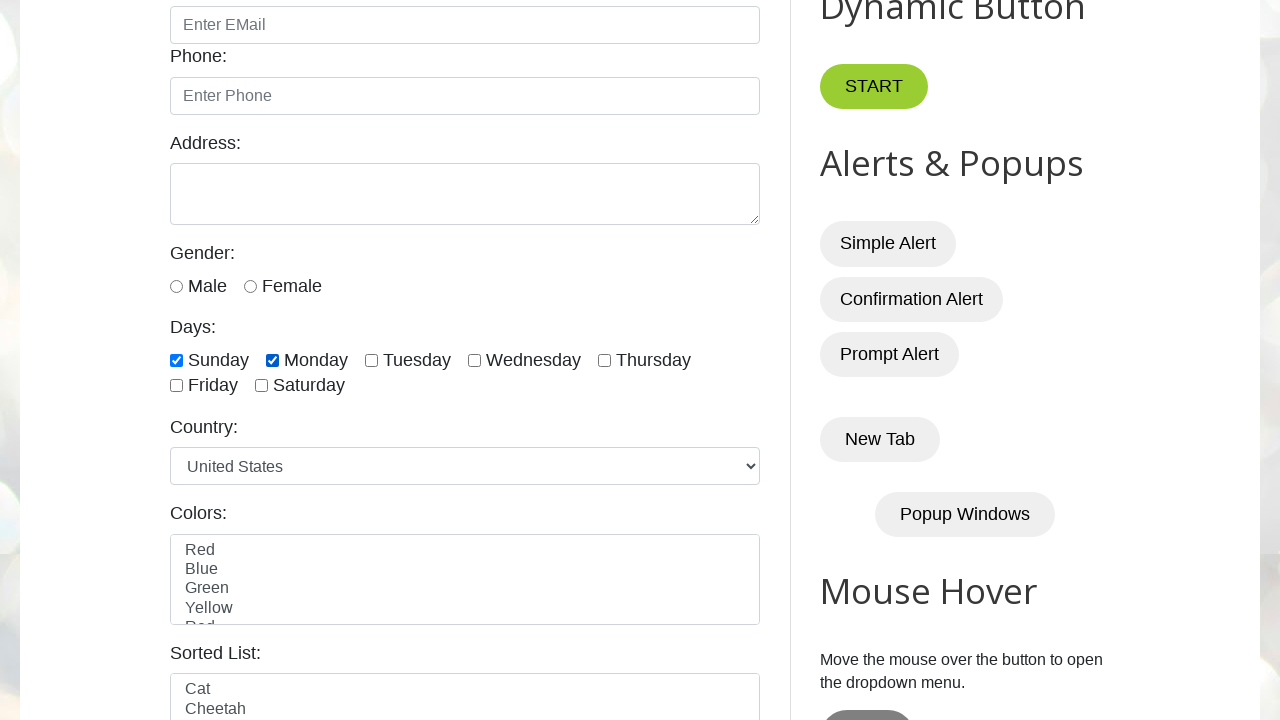

Checked checkbox 3 of 7 at (372, 360) on xpath=//div[@class='form-check form-check-inline']//input[@type='checkbox'] >> n
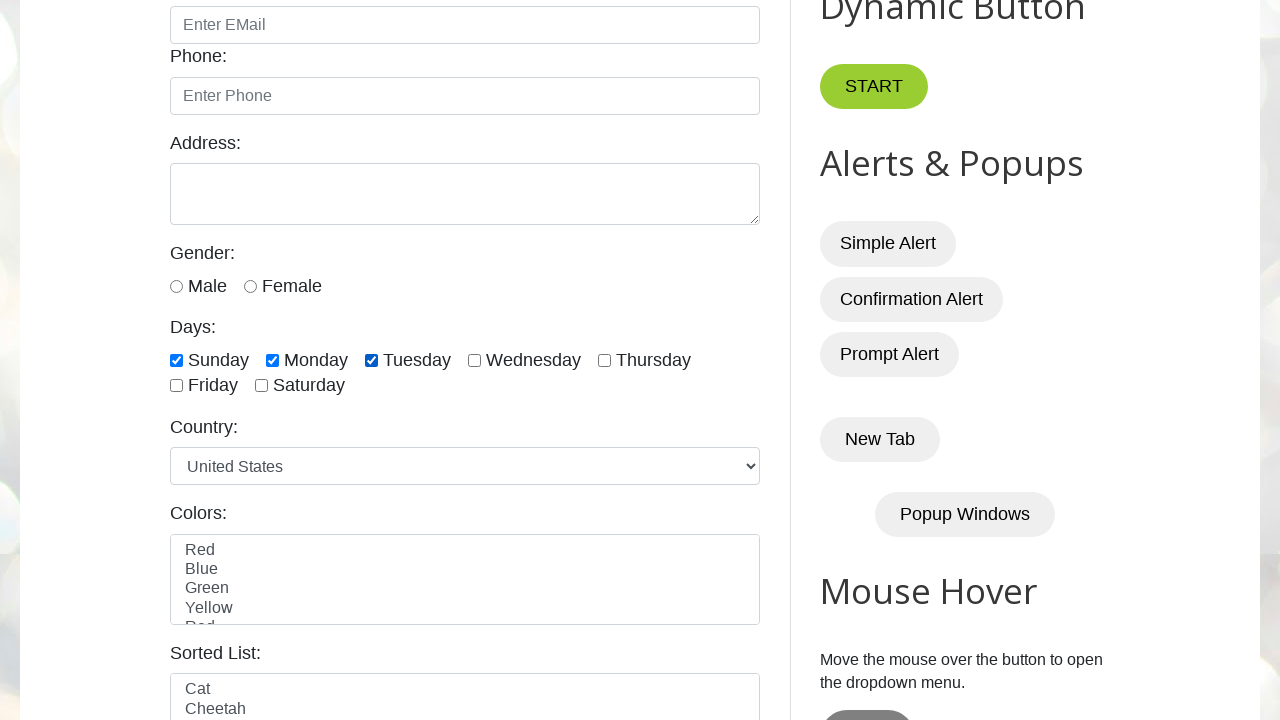

Checked checkbox 4 of 7 at (474, 360) on xpath=//div[@class='form-check form-check-inline']//input[@type='checkbox'] >> n
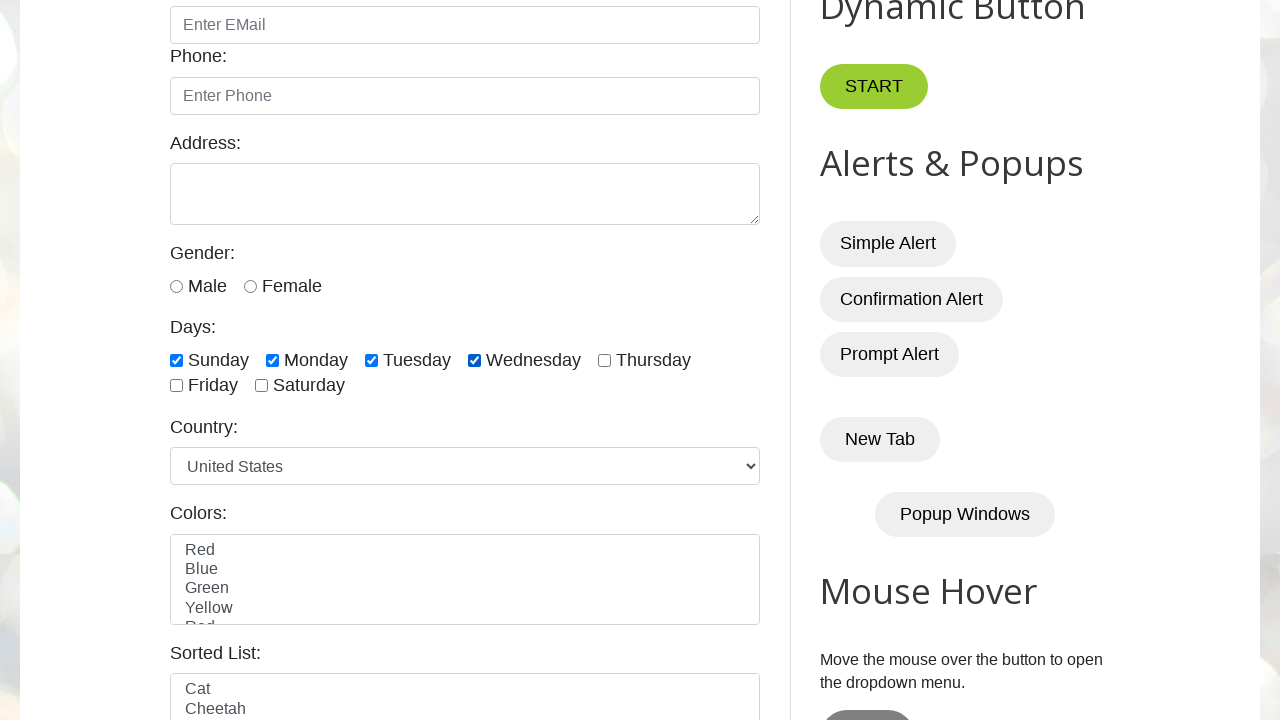

Checked checkbox 5 of 7 at (604, 360) on xpath=//div[@class='form-check form-check-inline']//input[@type='checkbox'] >> n
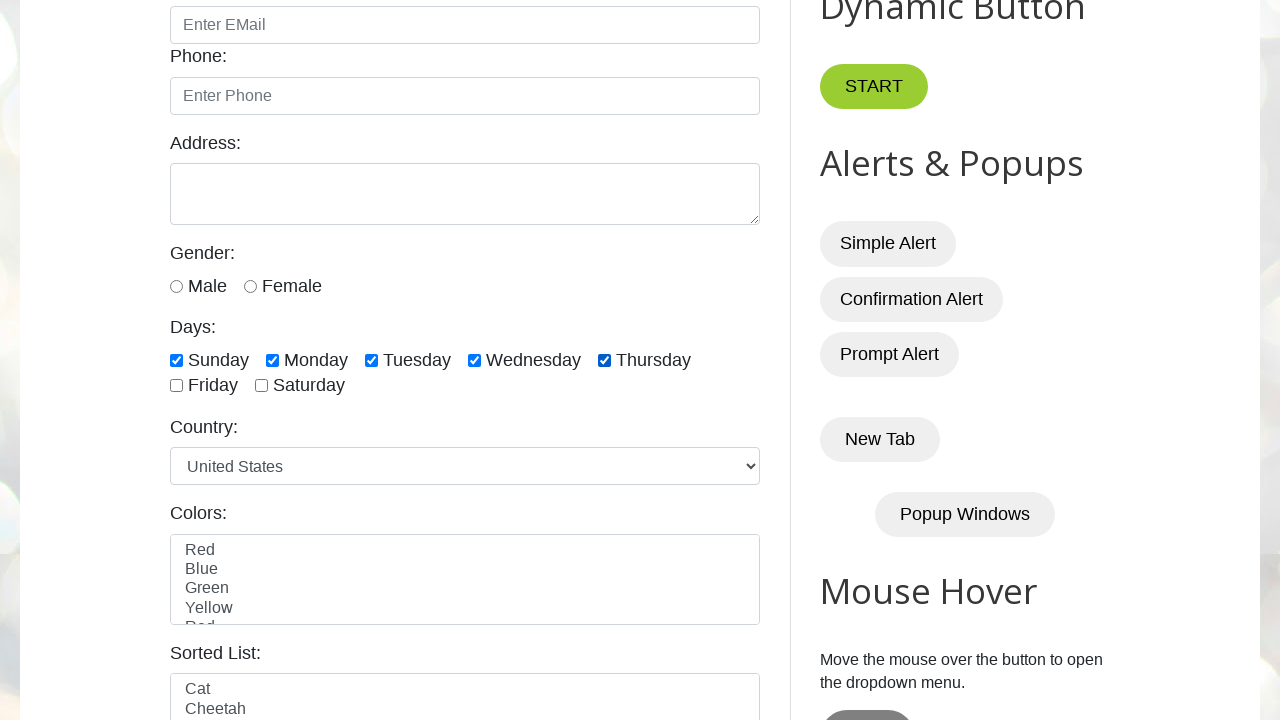

Checked checkbox 6 of 7 at (176, 386) on xpath=//div[@class='form-check form-check-inline']//input[@type='checkbox'] >> n
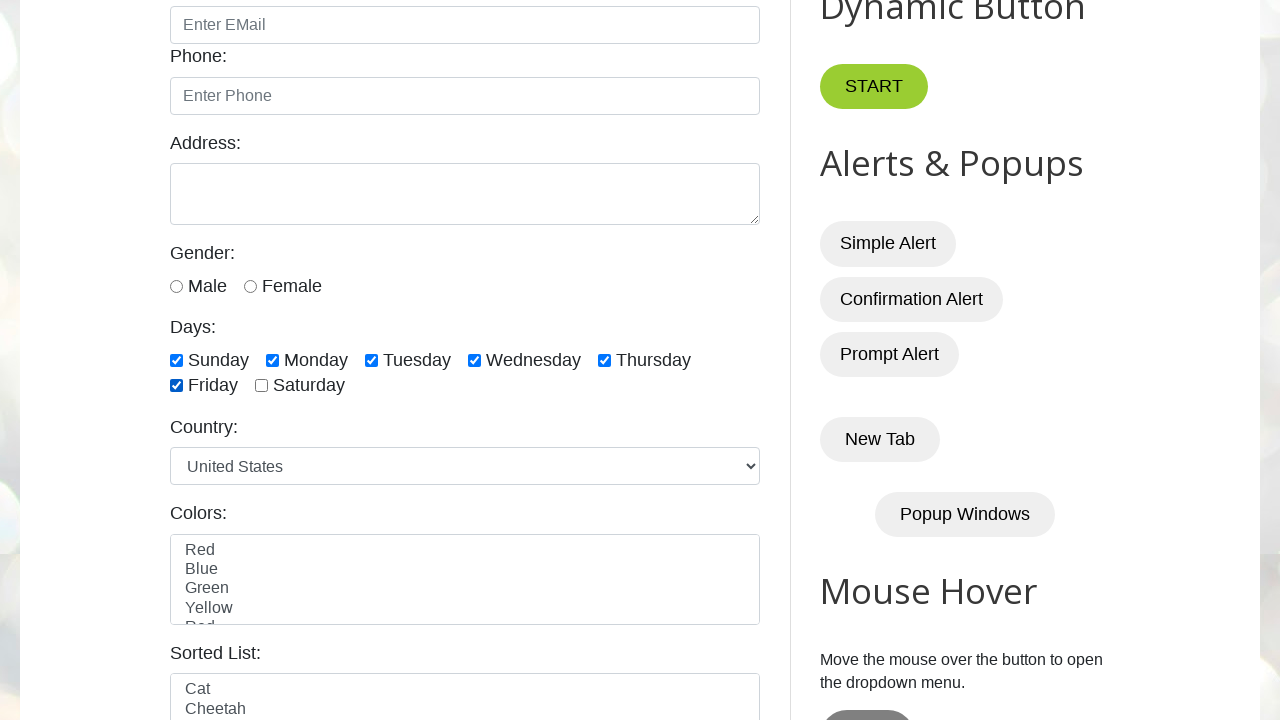

Checked checkbox 7 of 7 at (262, 386) on xpath=//div[@class='form-check form-check-inline']//input[@type='checkbox'] >> n
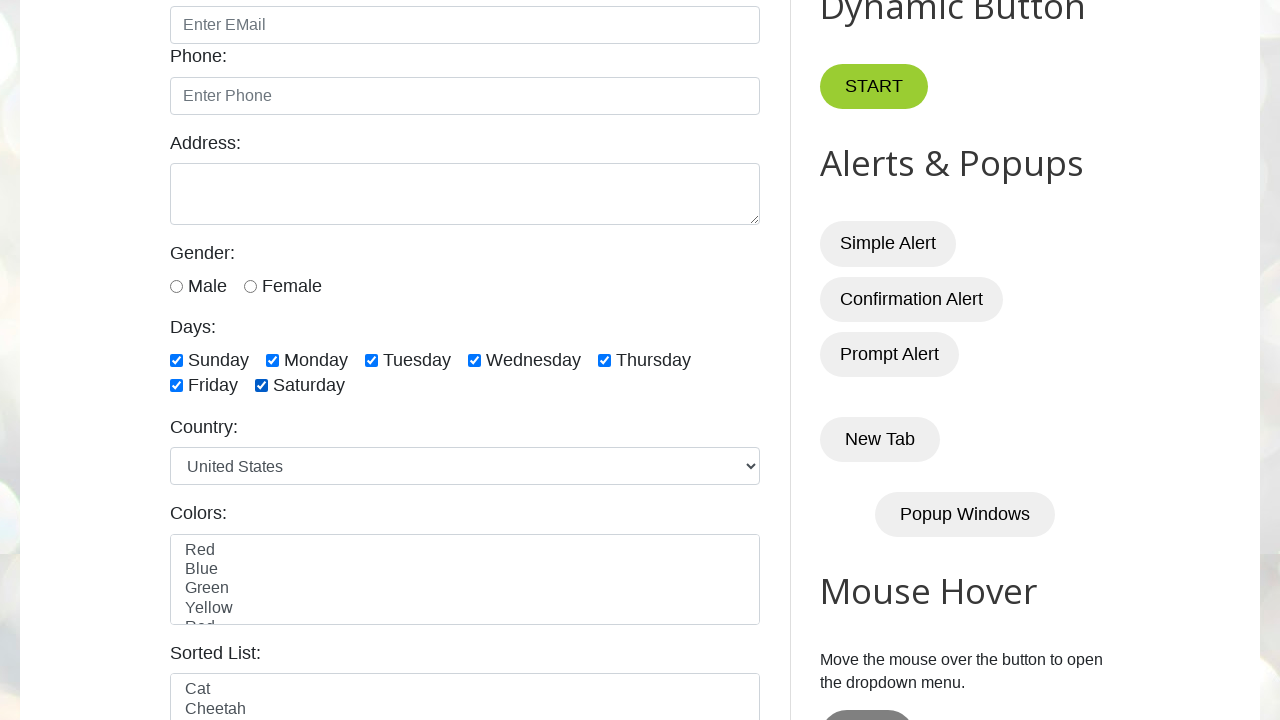

Waited 2 seconds for visual confirmation of checked checkboxes
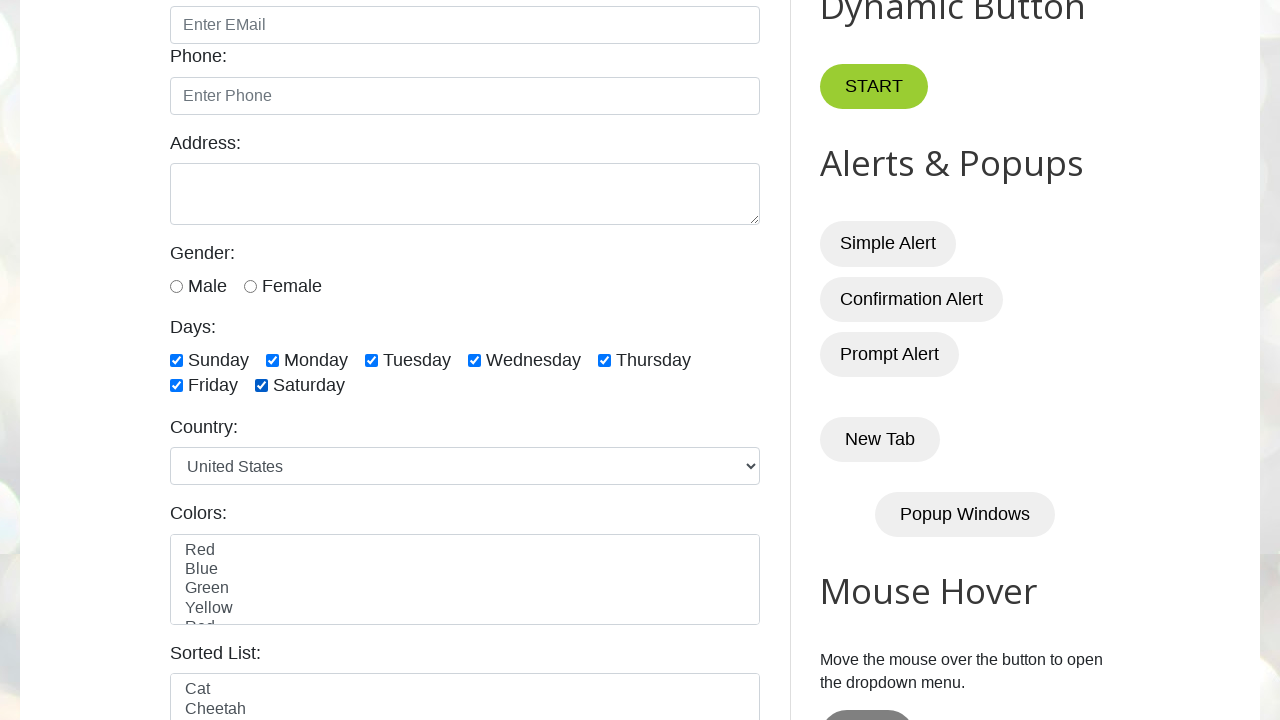

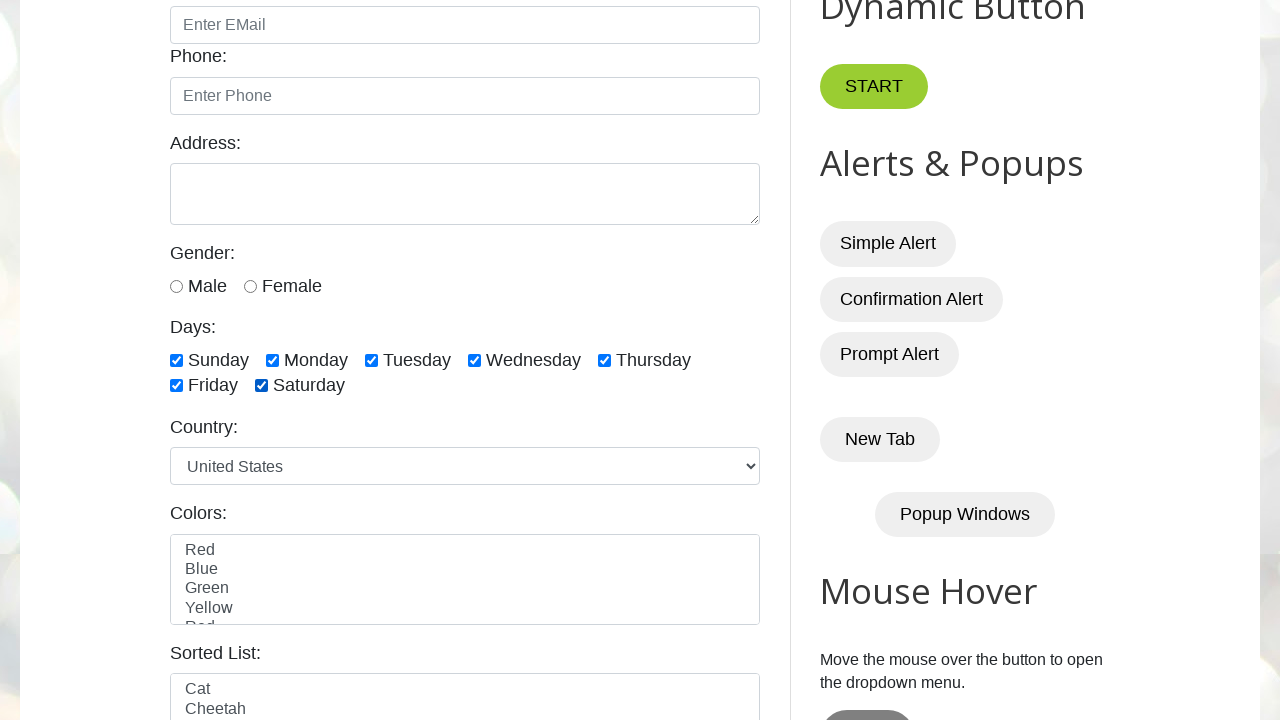